Navigates to Browse Languages and clicks on the numeric (0) category to verify 10 languages are listed

Starting URL: http://www.99-bottles-of-beer.net/

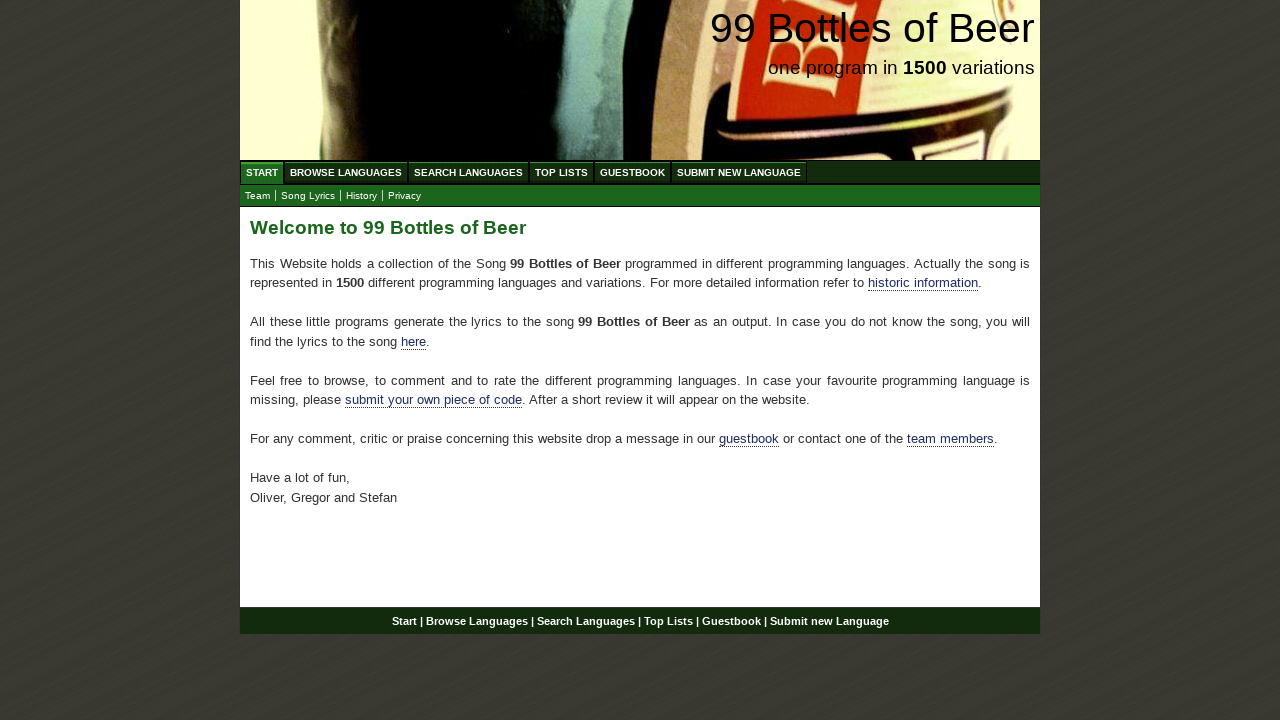

Clicked on Browse Languages link at (346, 172) on xpath=//ul[@id='menu']/li/a[@href='/abc.html']
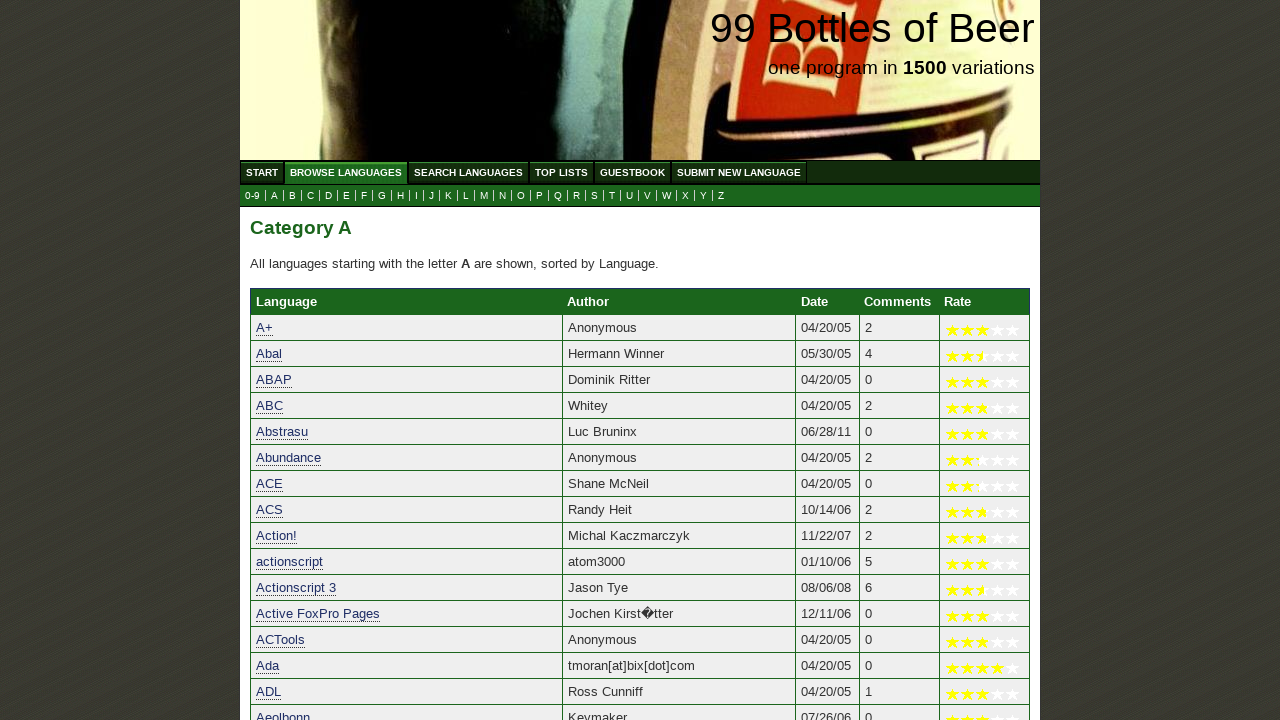

Clicked on numeric (0) category to view languages starting with numbers at (252, 196) on xpath=//a[@href='0.html']
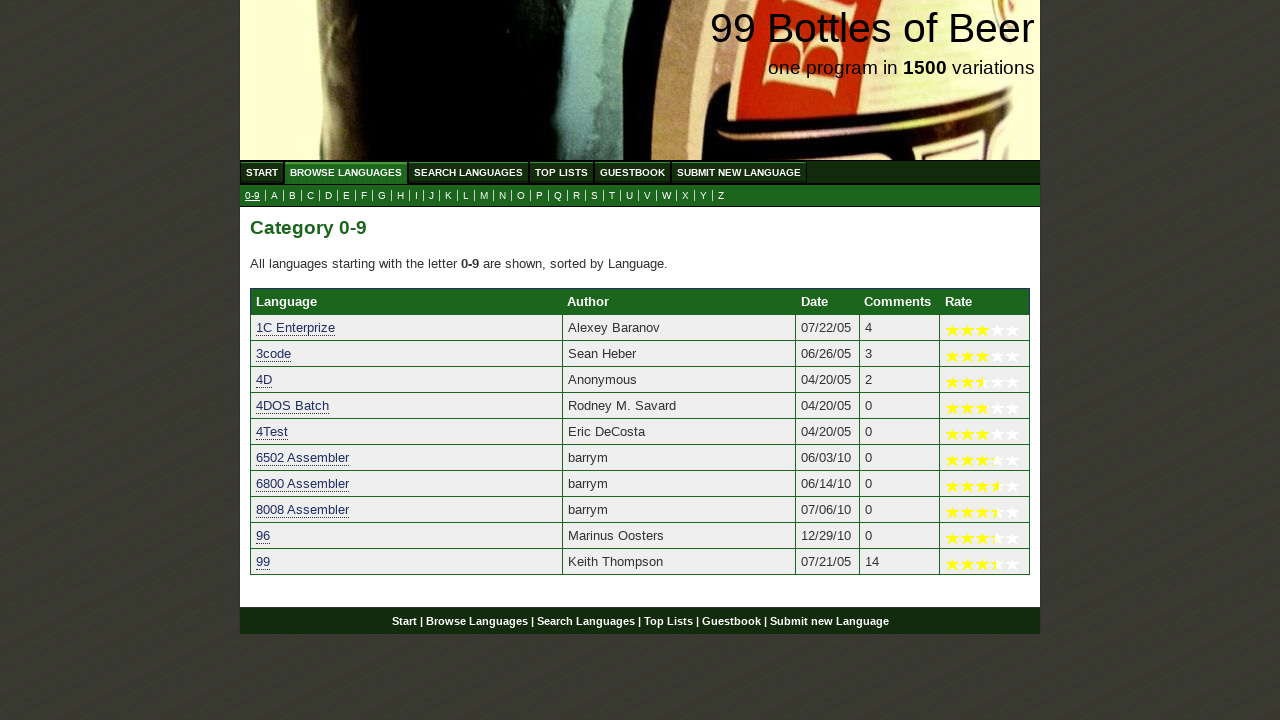

Language links loaded in table
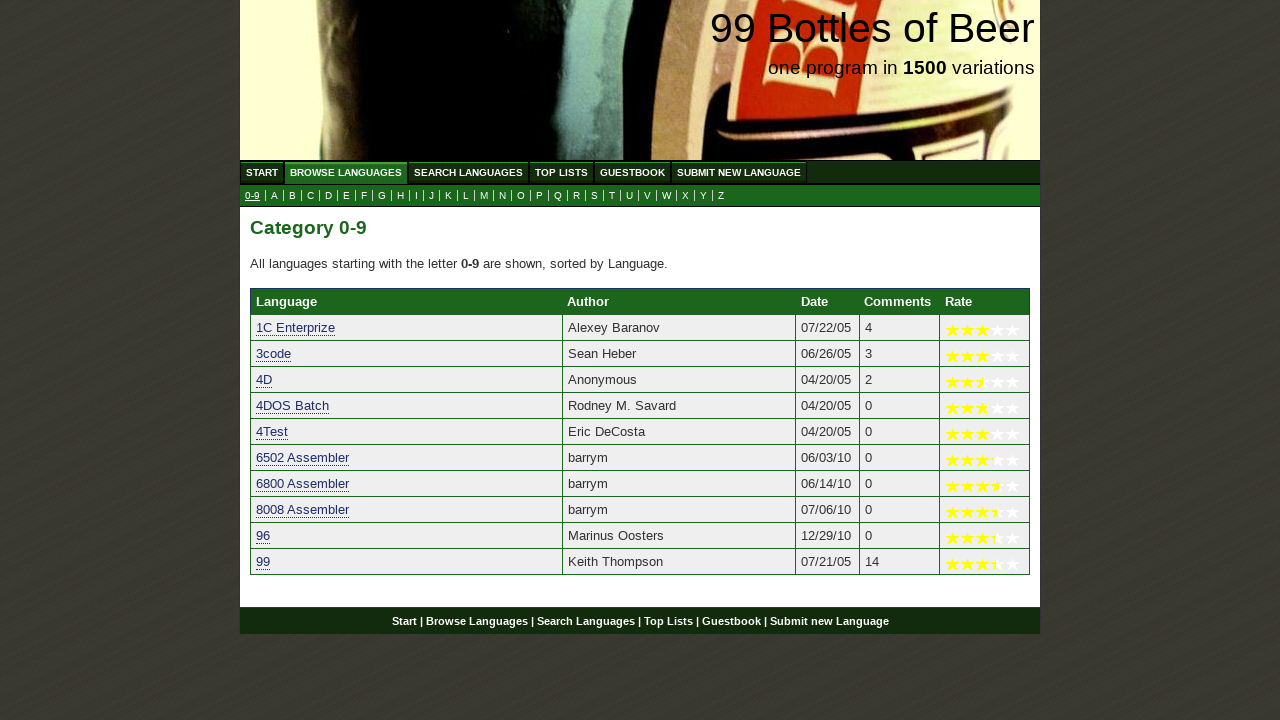

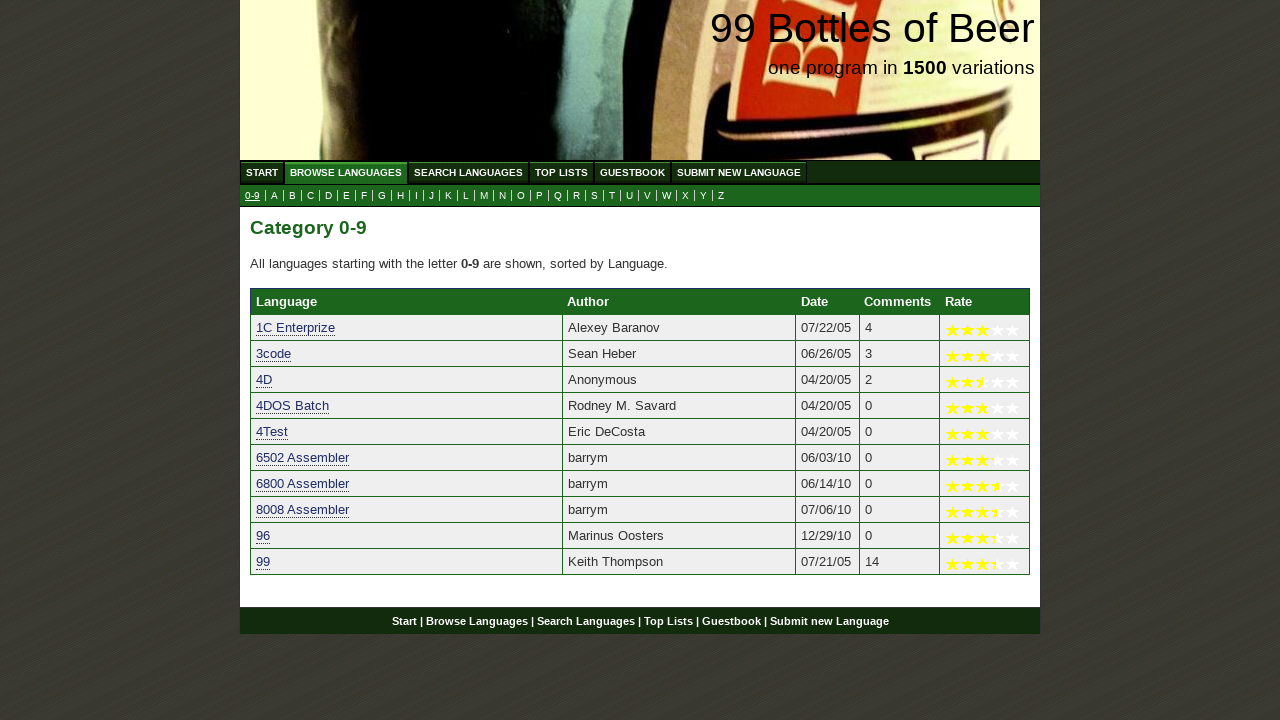